Tests customer login functionality by selecting Albus Dumbledore from the customer list and logging in

Starting URL: https://www.globalsqa.com/angularJs-protractor/BankingProject

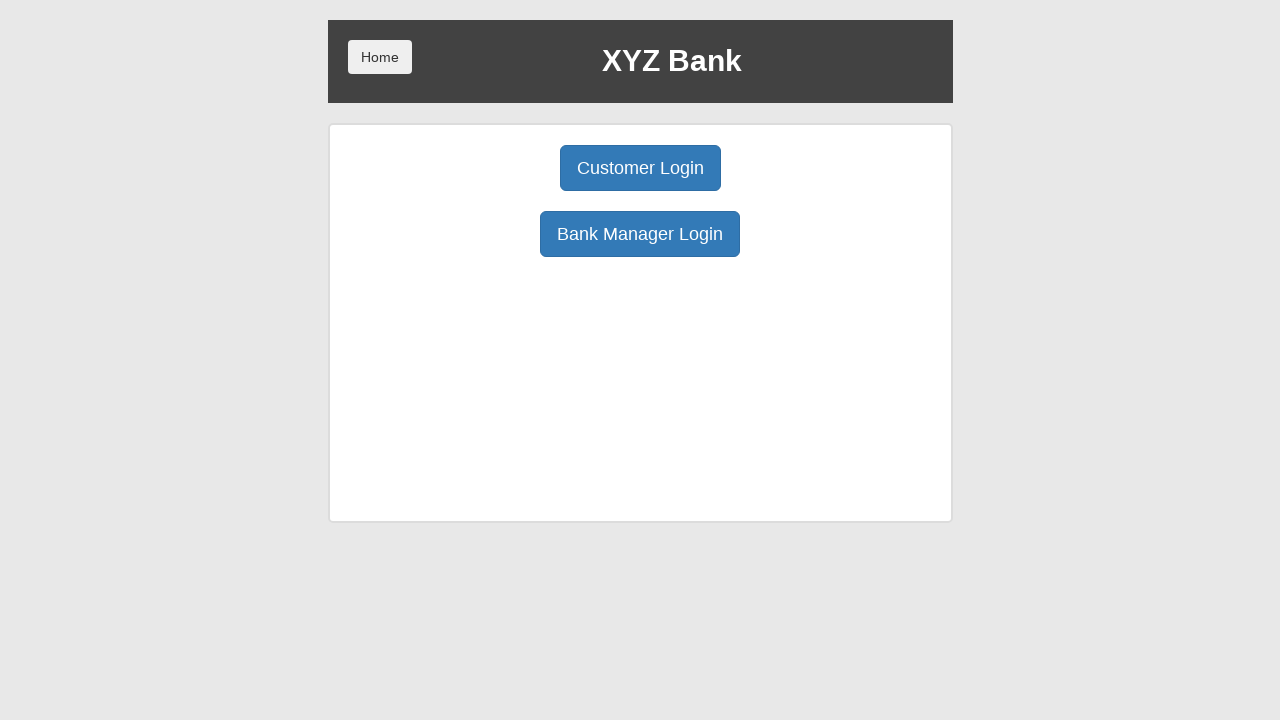

Clicked Customer Login button at (640, 168) on button:has-text('Customer Login')
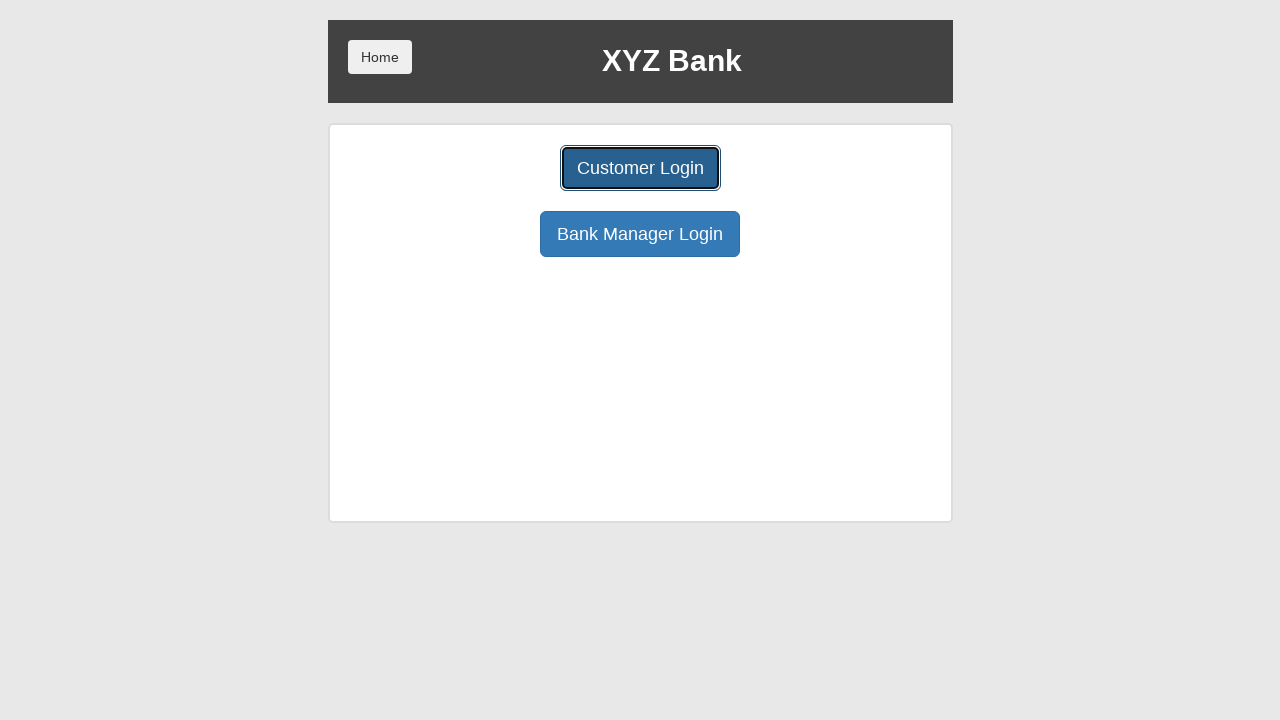

Clicked user selection dropdown at (640, 187) on select[name='userSelect']
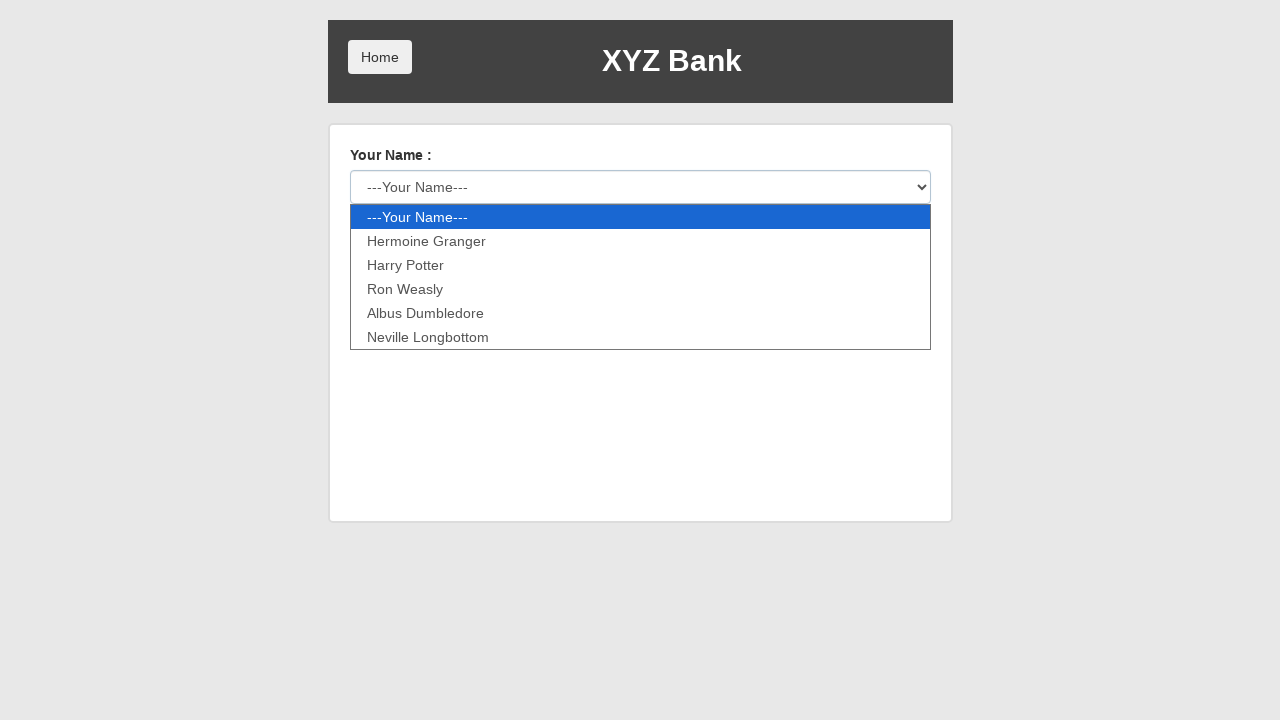

Selected Albus Dumbledore from customer list on select[name='userSelect']
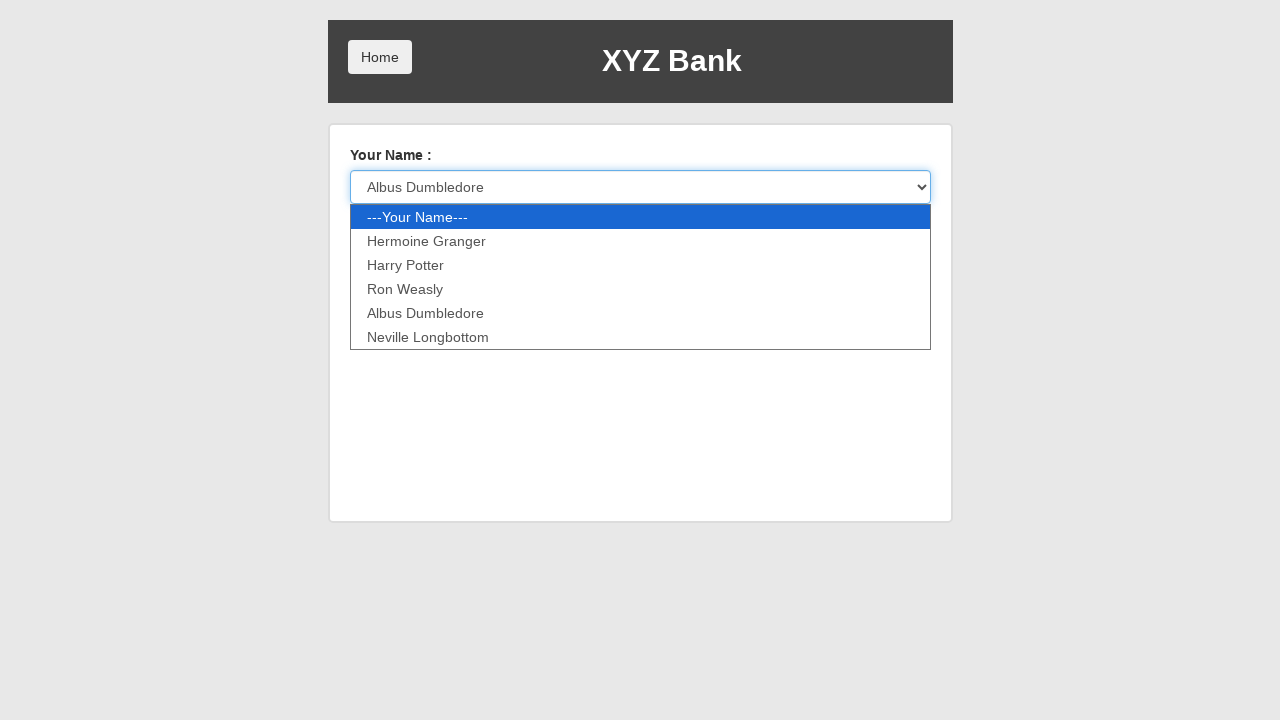

Clicked Login button to authenticate as Albus Dumbledore at (380, 236) on button:has-text('Login')
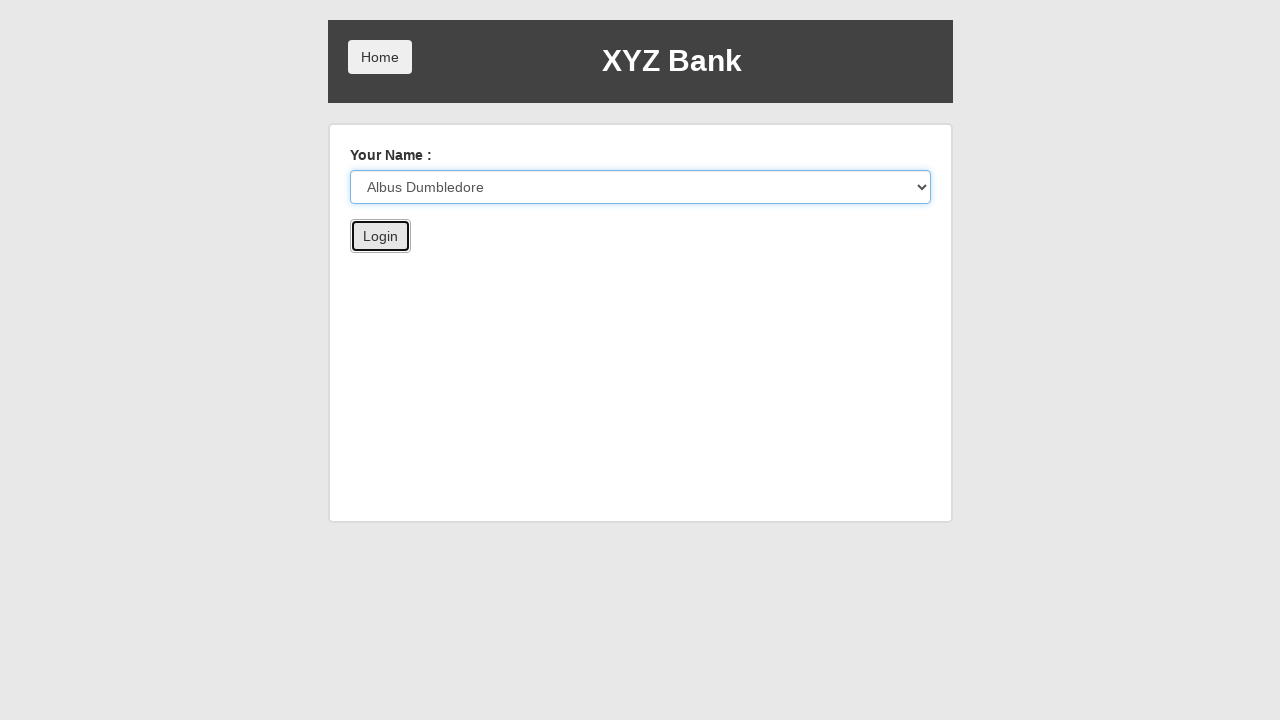

Clicked Home button to return to home page at (380, 57) on button:has-text('Home')
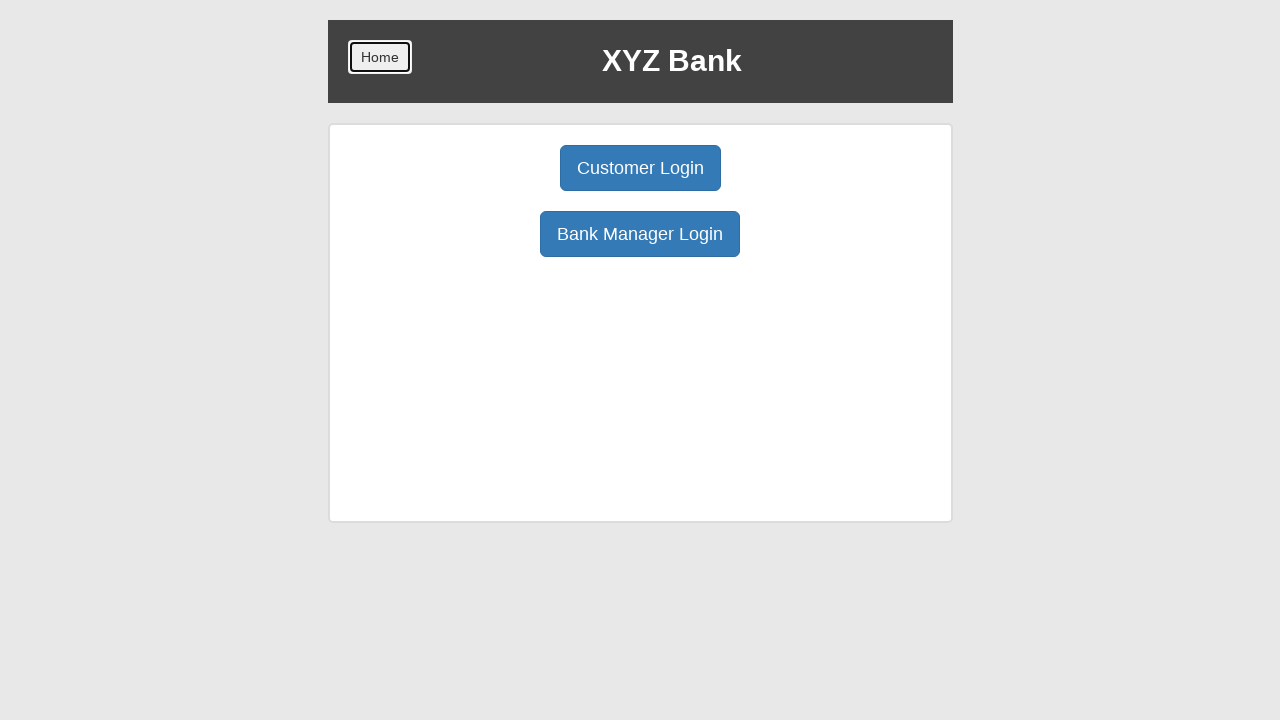

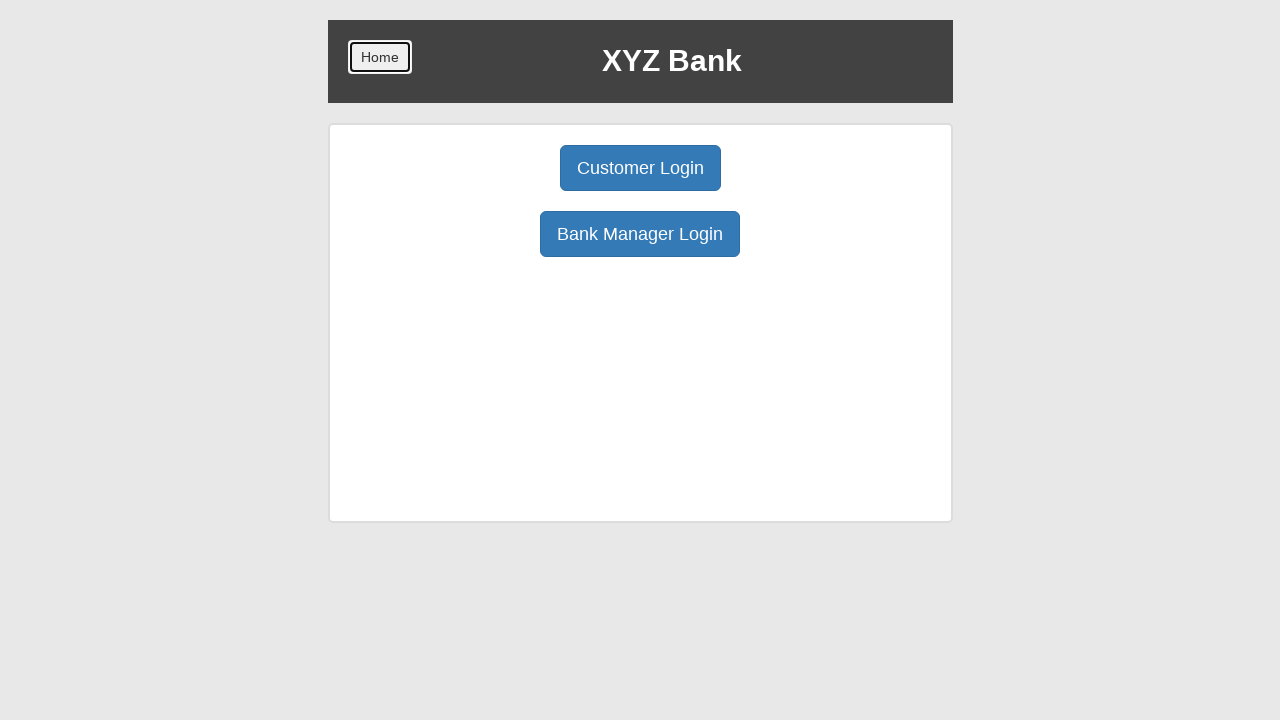